Tests selecting a radio button and checkbox, then verifies their selected state

Starting URL: https://automationfc.github.io/basic-form/index.html

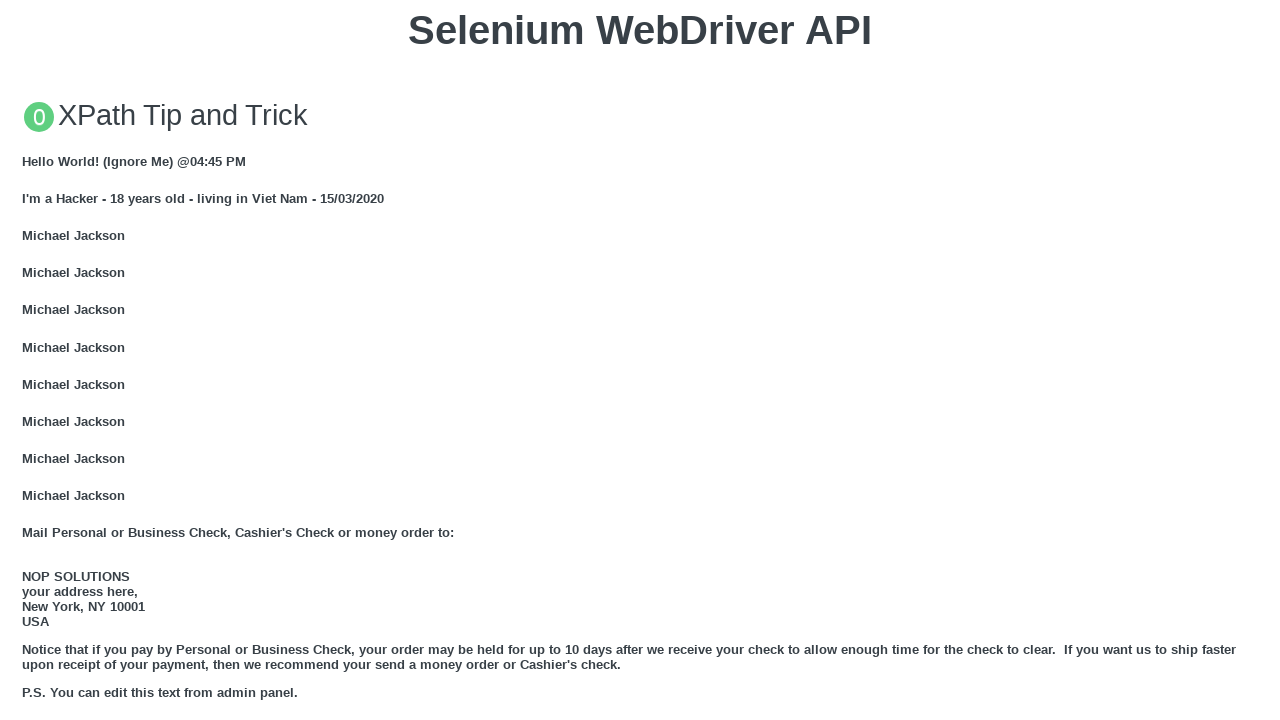

Clicked the 'under 18' radio button at (28, 360) on #under_18
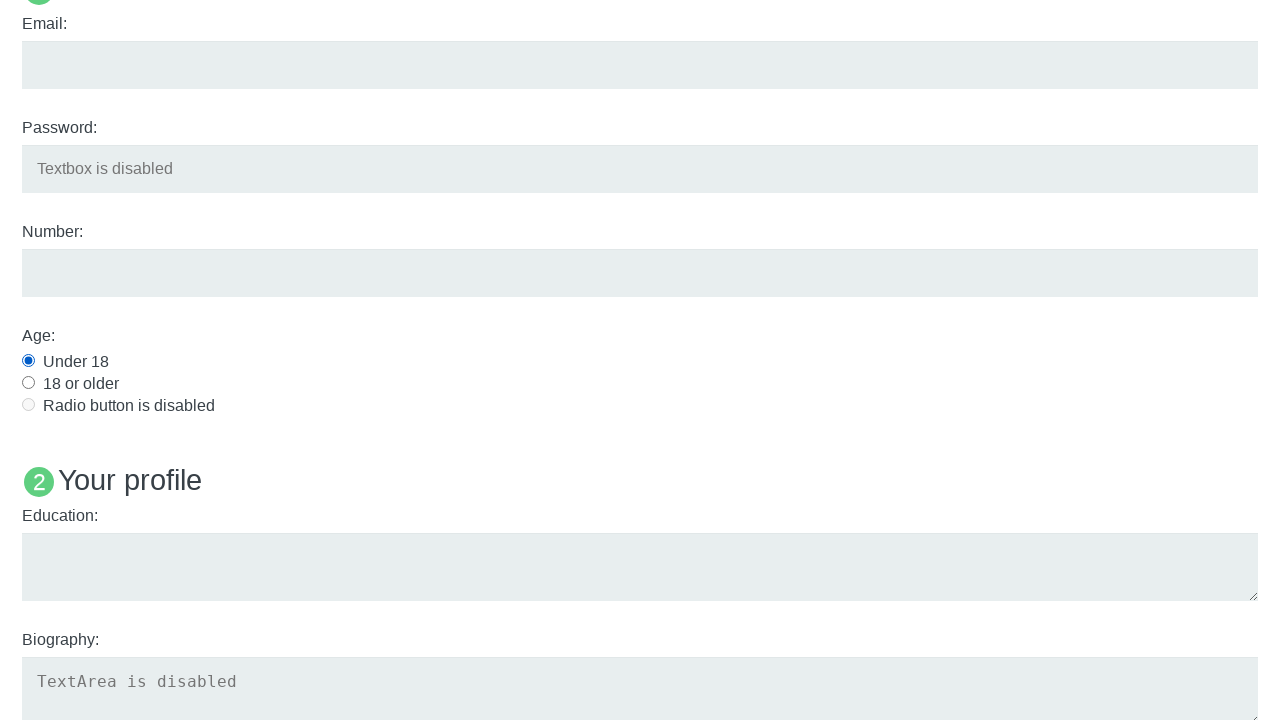

Clicked the Java checkbox at (28, 361) on #java
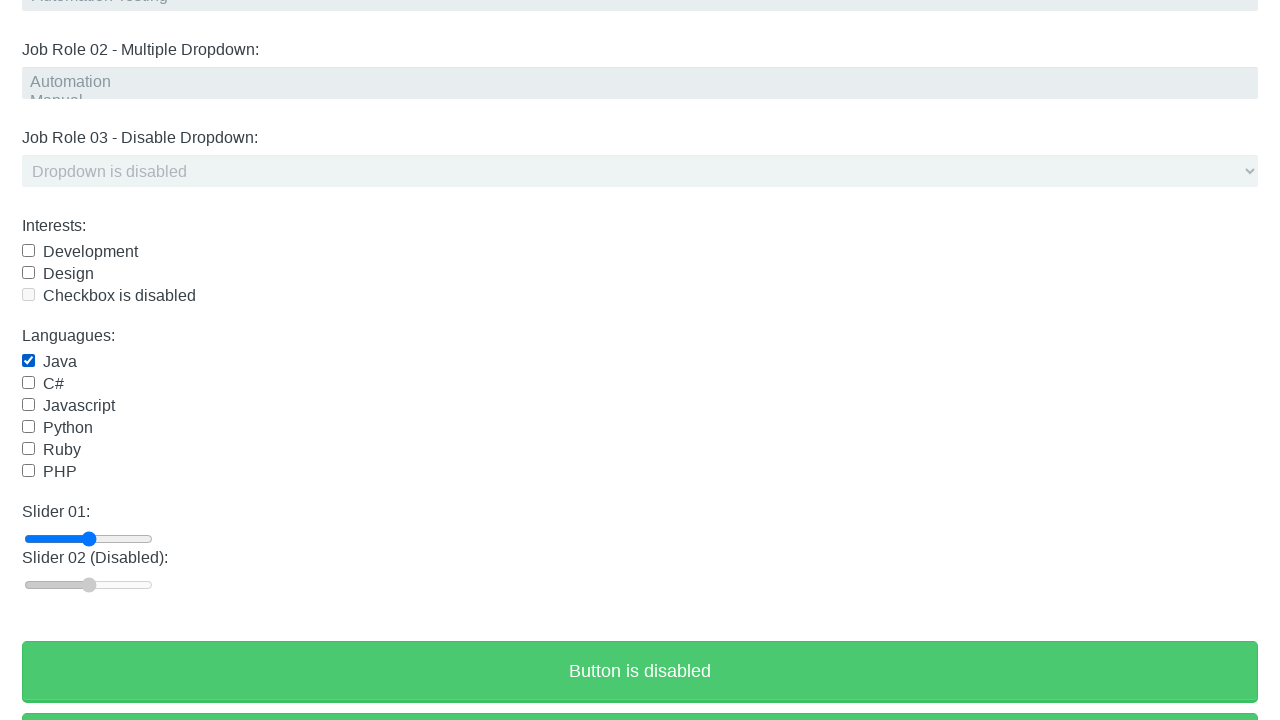

Verified that the 'under 18' radio button is selected
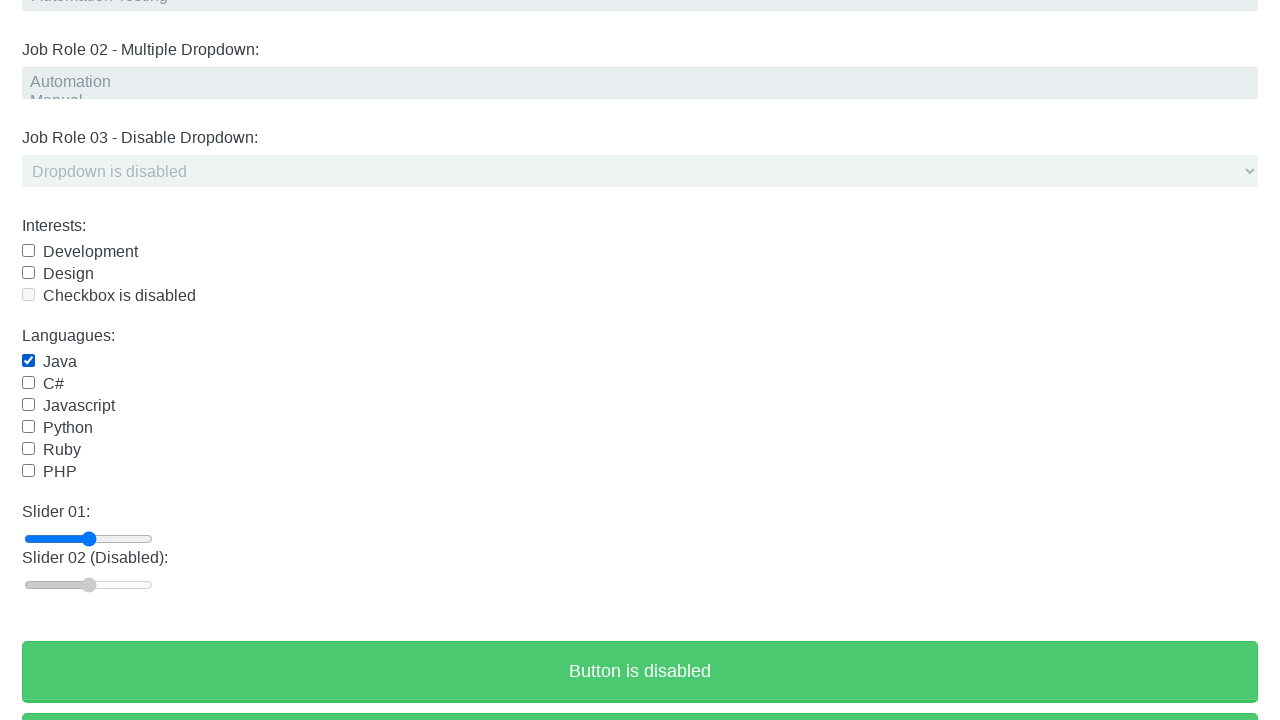

Verified that the Java checkbox is selected
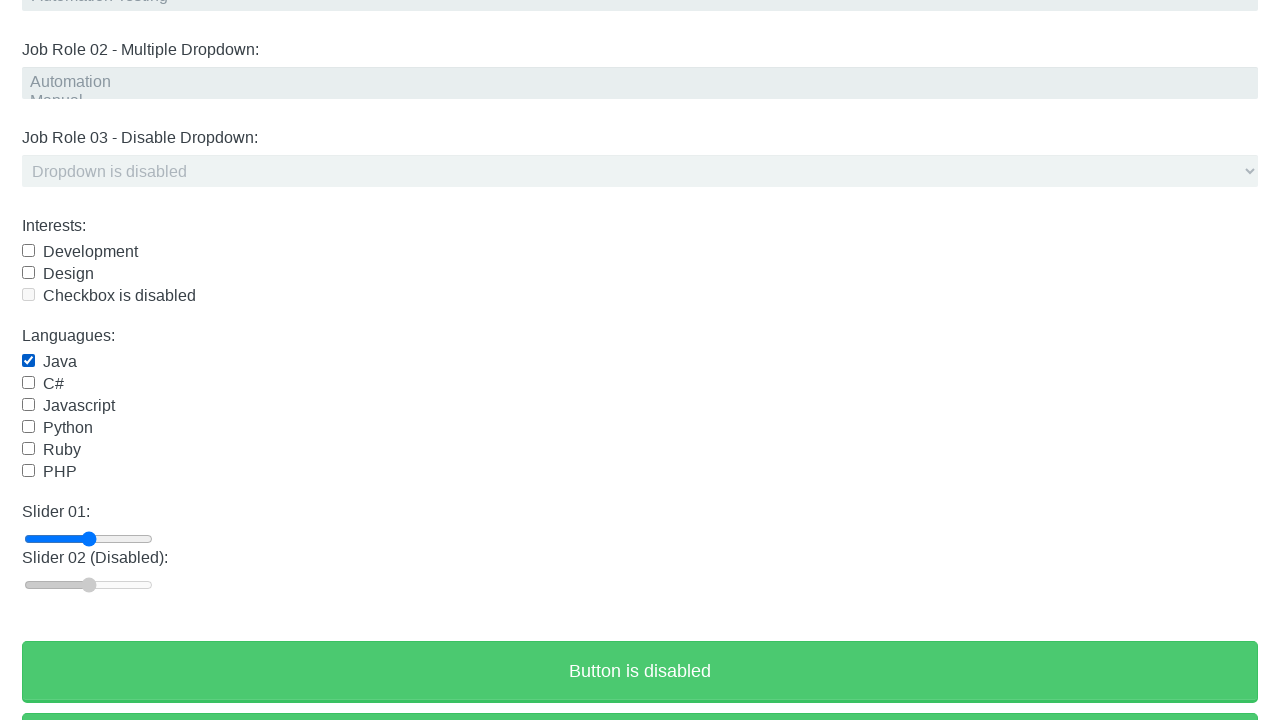

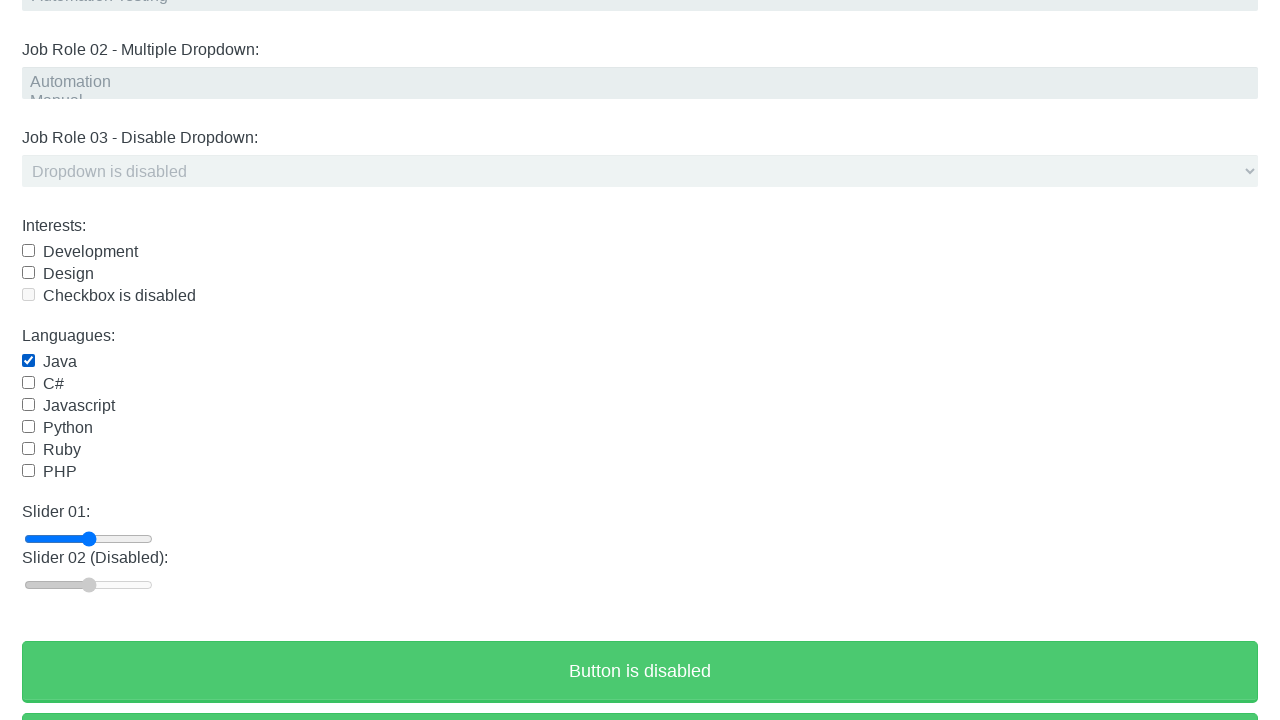